Verifies that the "Log In" button on the NextBaseCRM login page displays the correct text "Log In" by checking the button's value attribute.

Starting URL: https://login1.nextbasecrm.com/

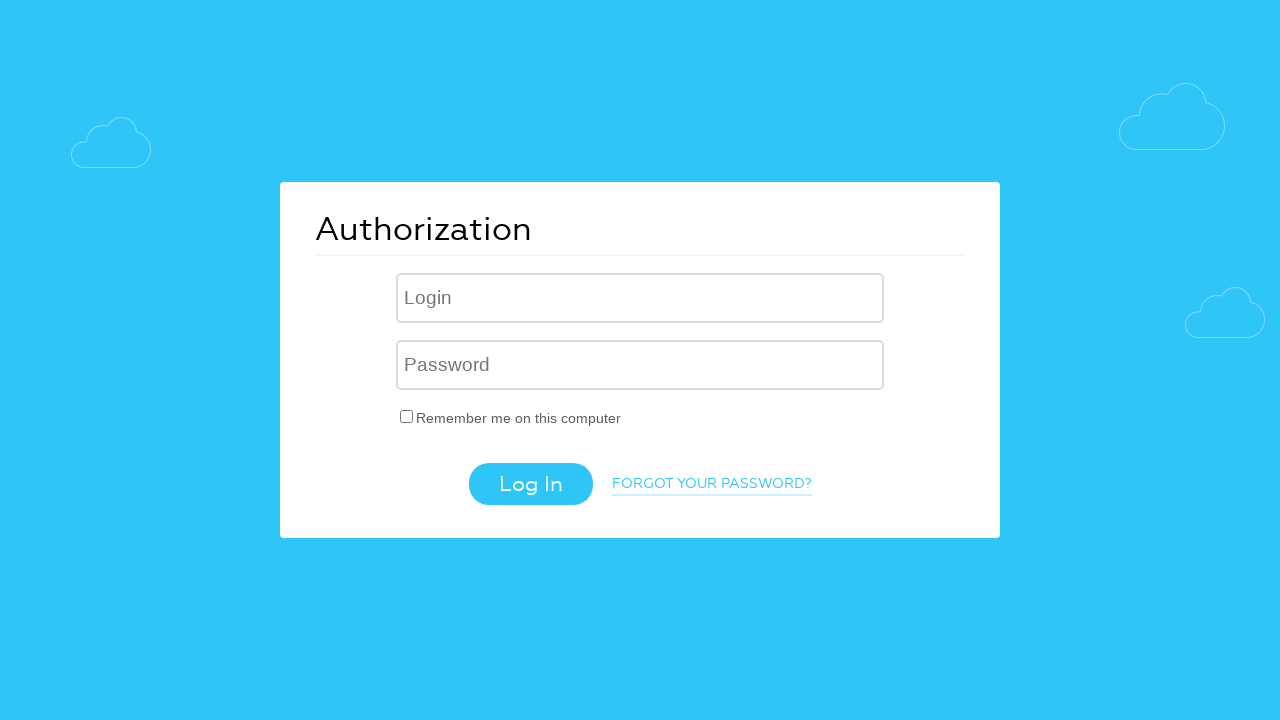

Navigated to NextBaseCRM login page
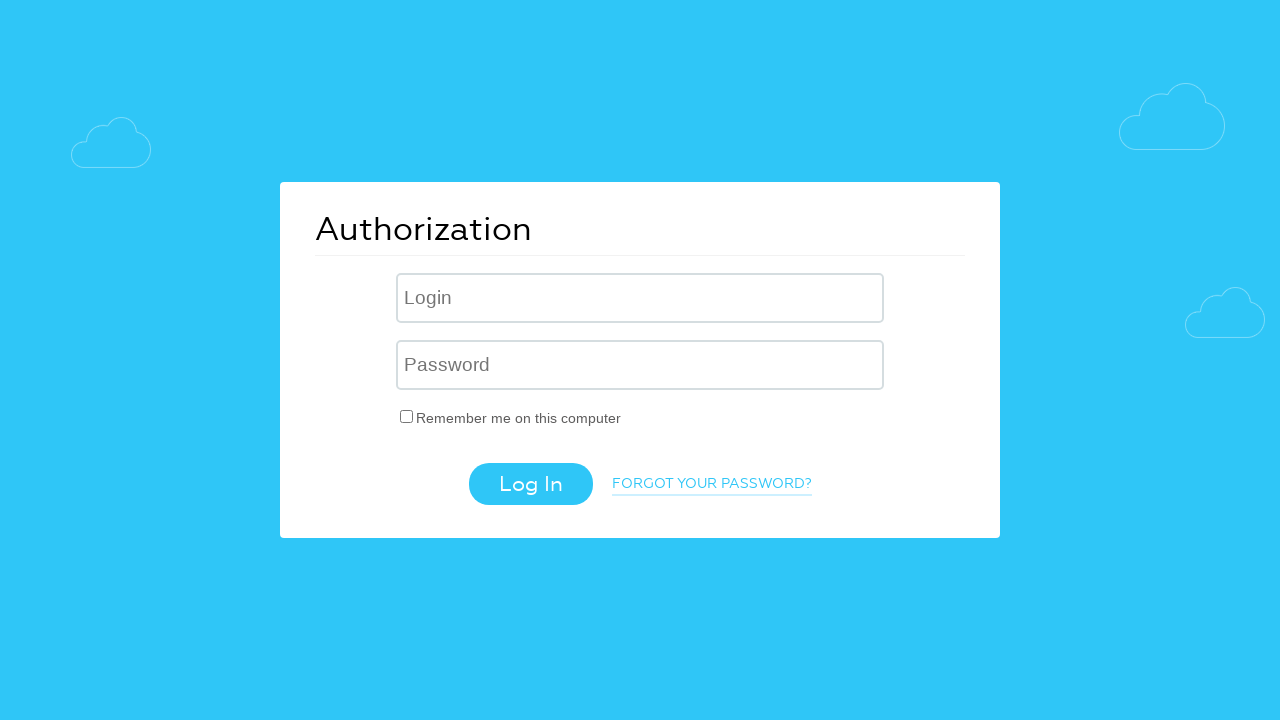

Located Log In button using CSS selector
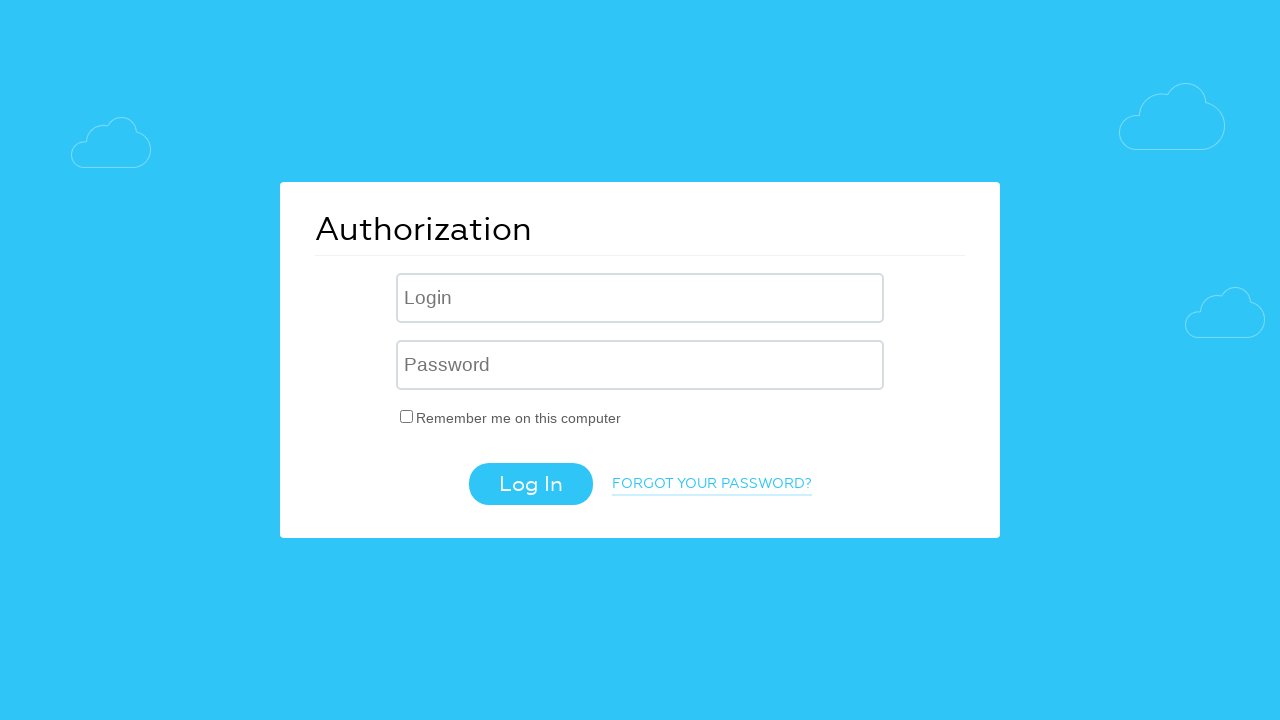

Log In button is visible
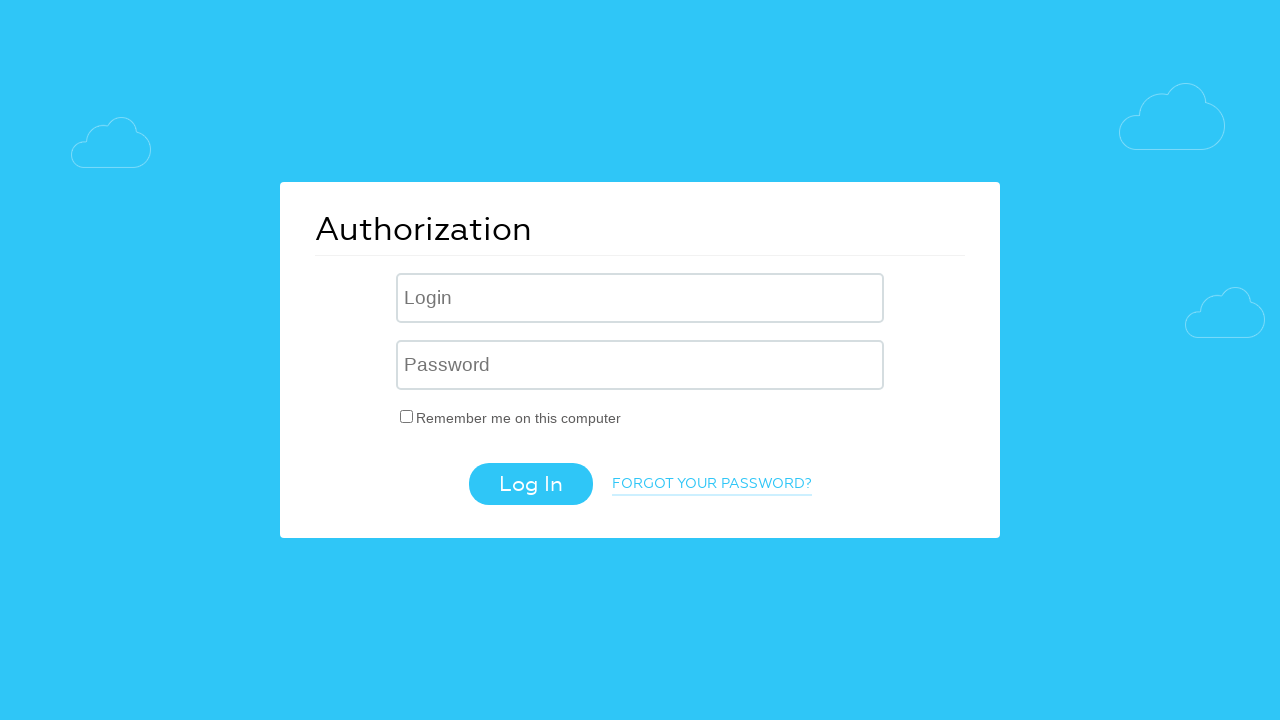

Retrieved Log In button's value attribute: 'Log In'
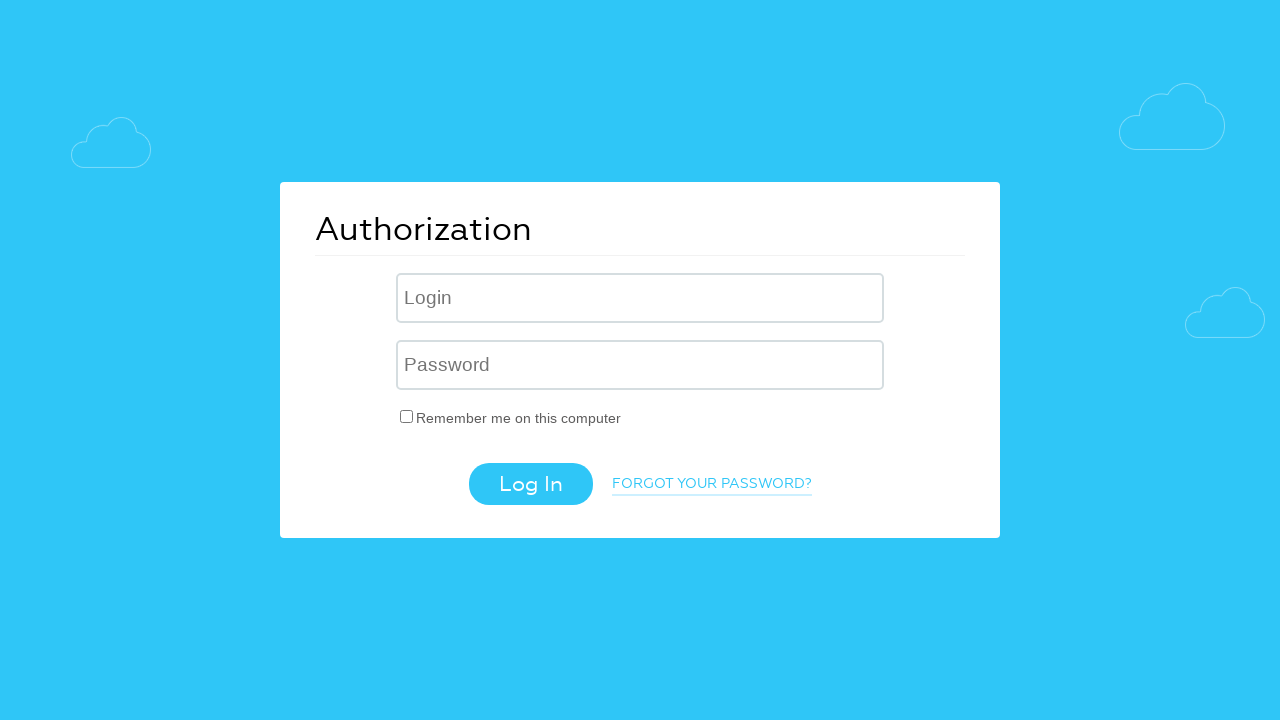

Verified Log In button text matches expected value 'Log In'
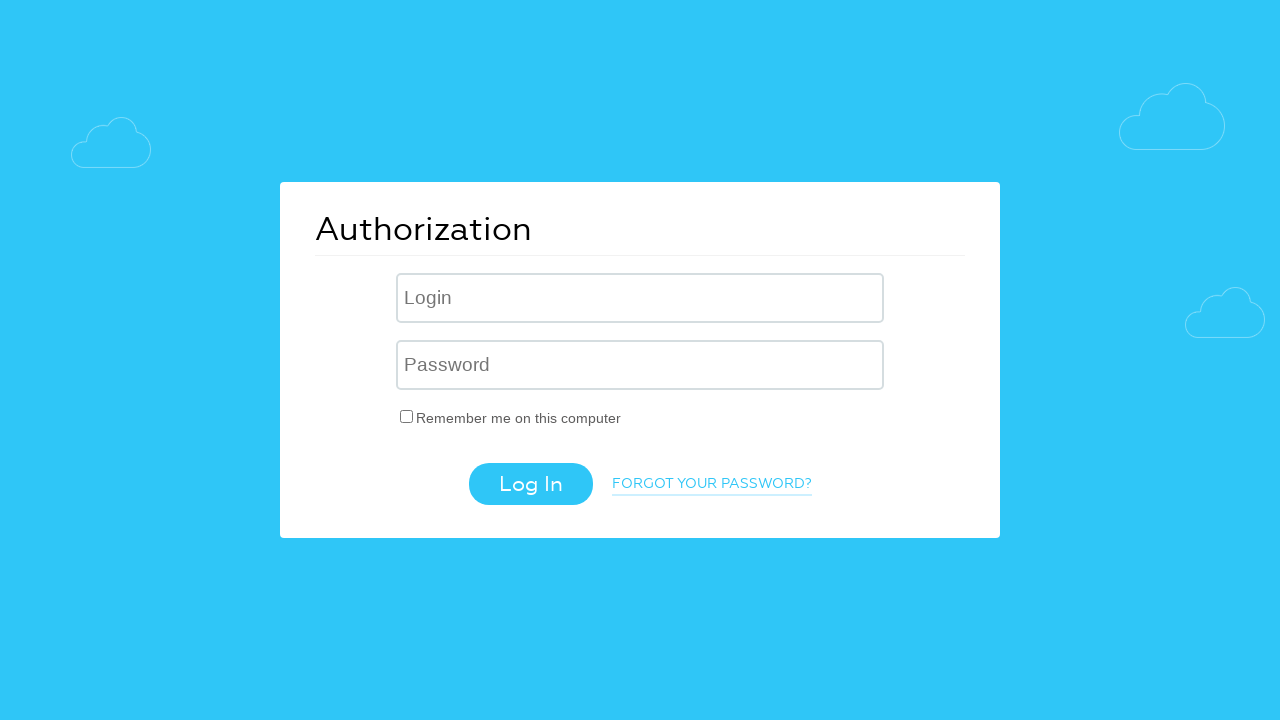

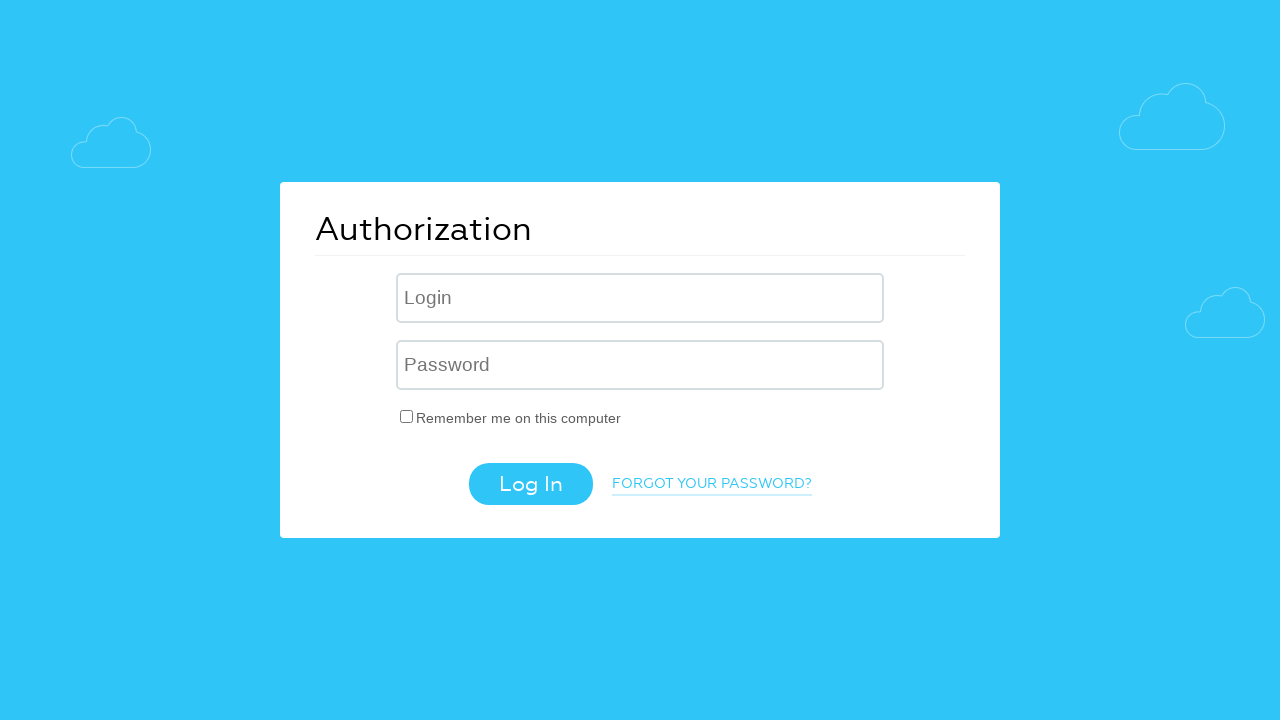